Fills the email field on the practice form

Starting URL: https://demoqa.com/automation-practice-form

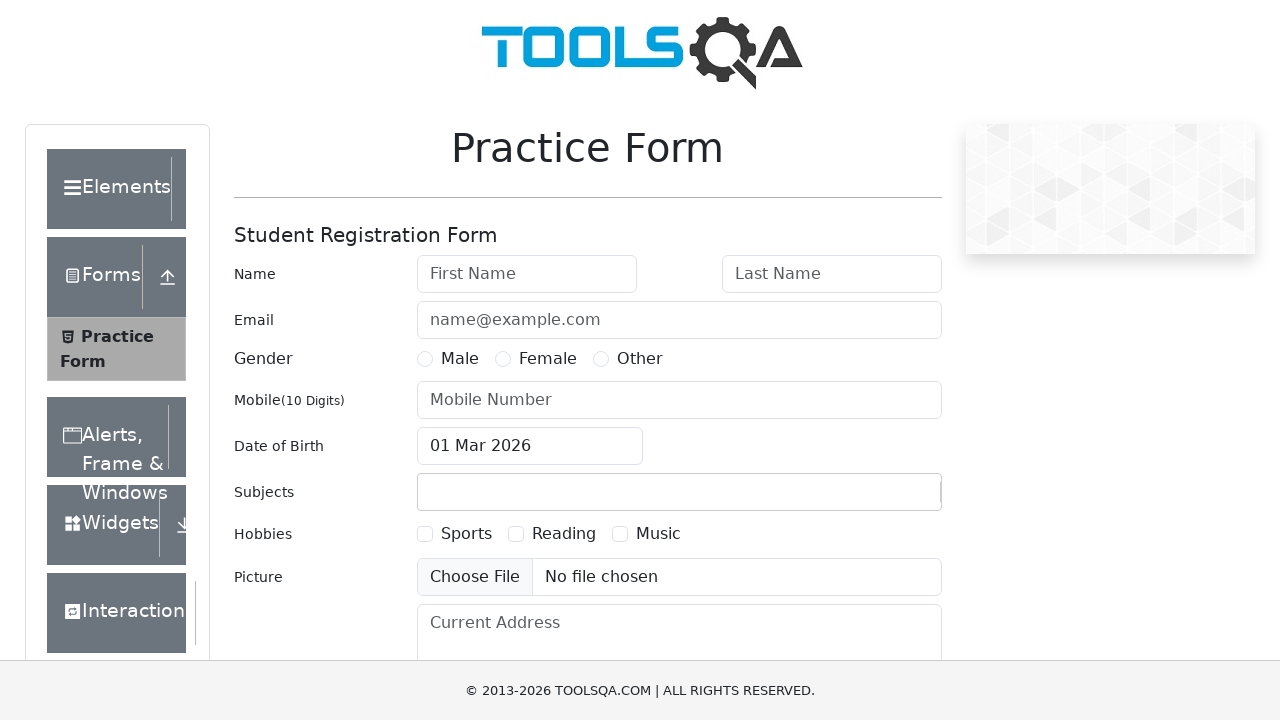

Navigated to automation practice form
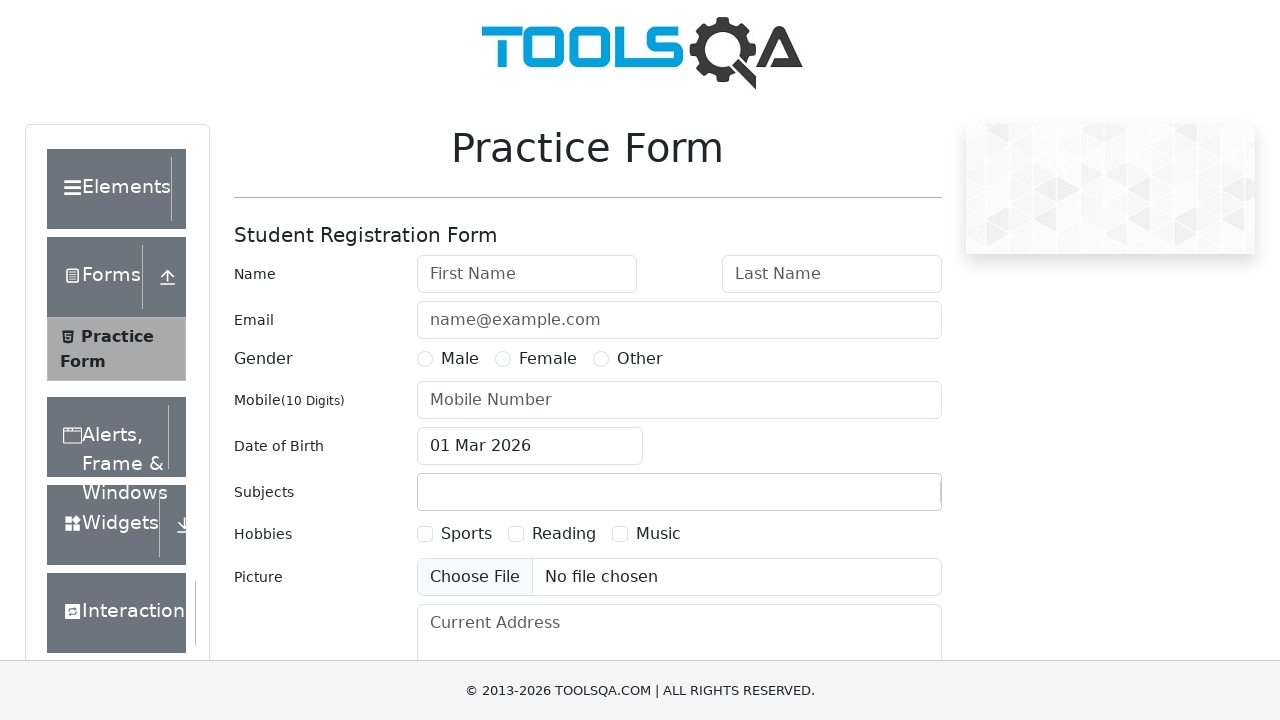

Filled email field with 'john.doe@example.com' on #userEmail
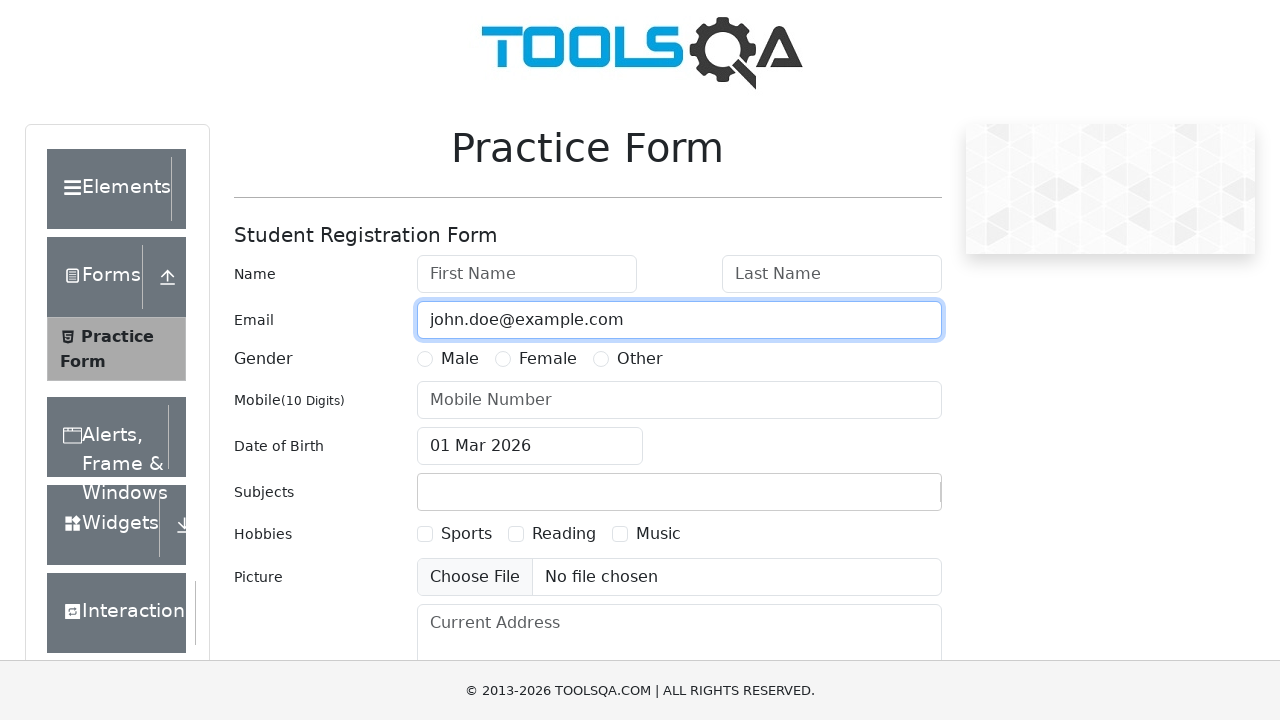

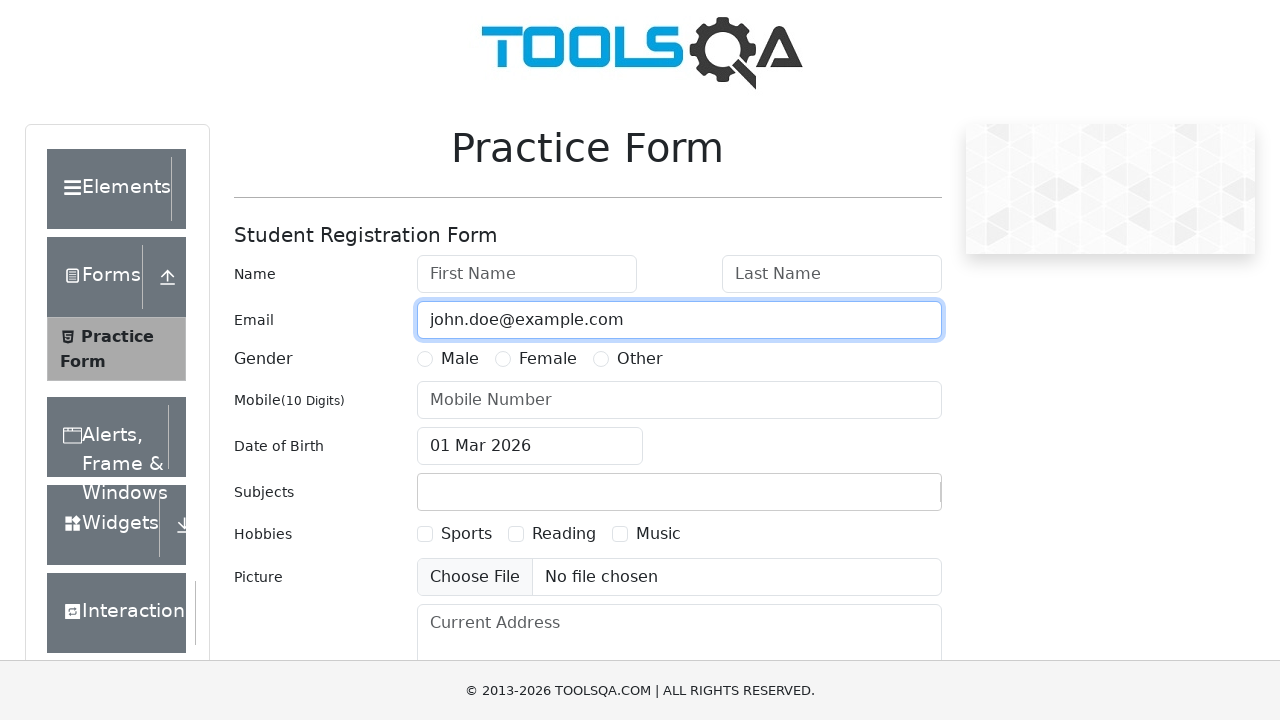